Clicks the confirm button and dismisses the confirmation dialog

Starting URL: https://demoqa.com/alerts

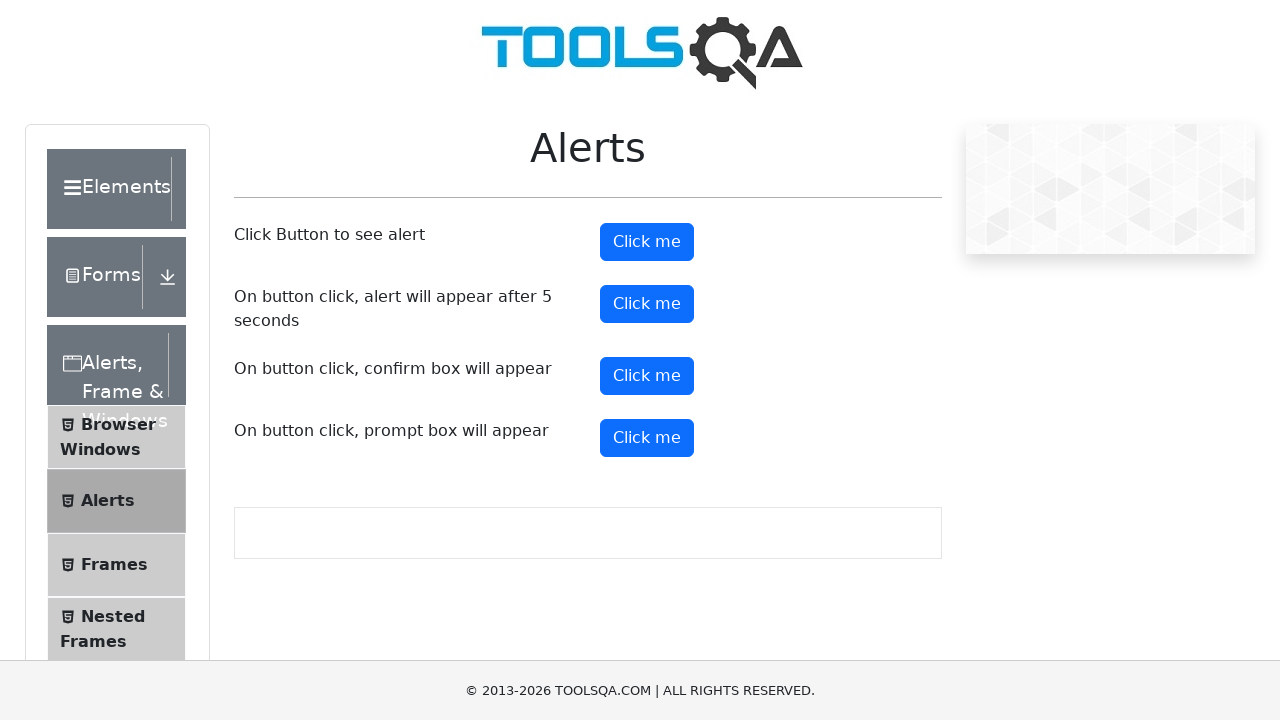

Set up dialog handler to dismiss confirmation dialogs
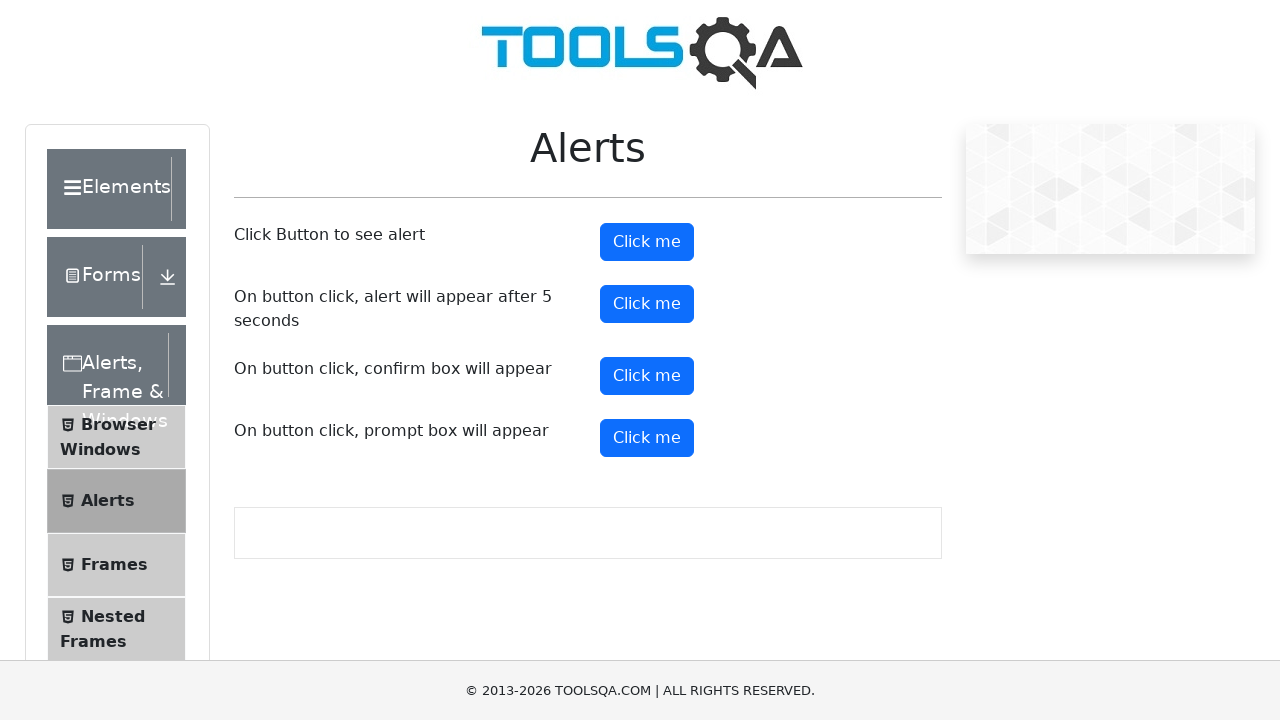

Clicked the confirm button to trigger confirmation dialog at (647, 376) on #confirmButton
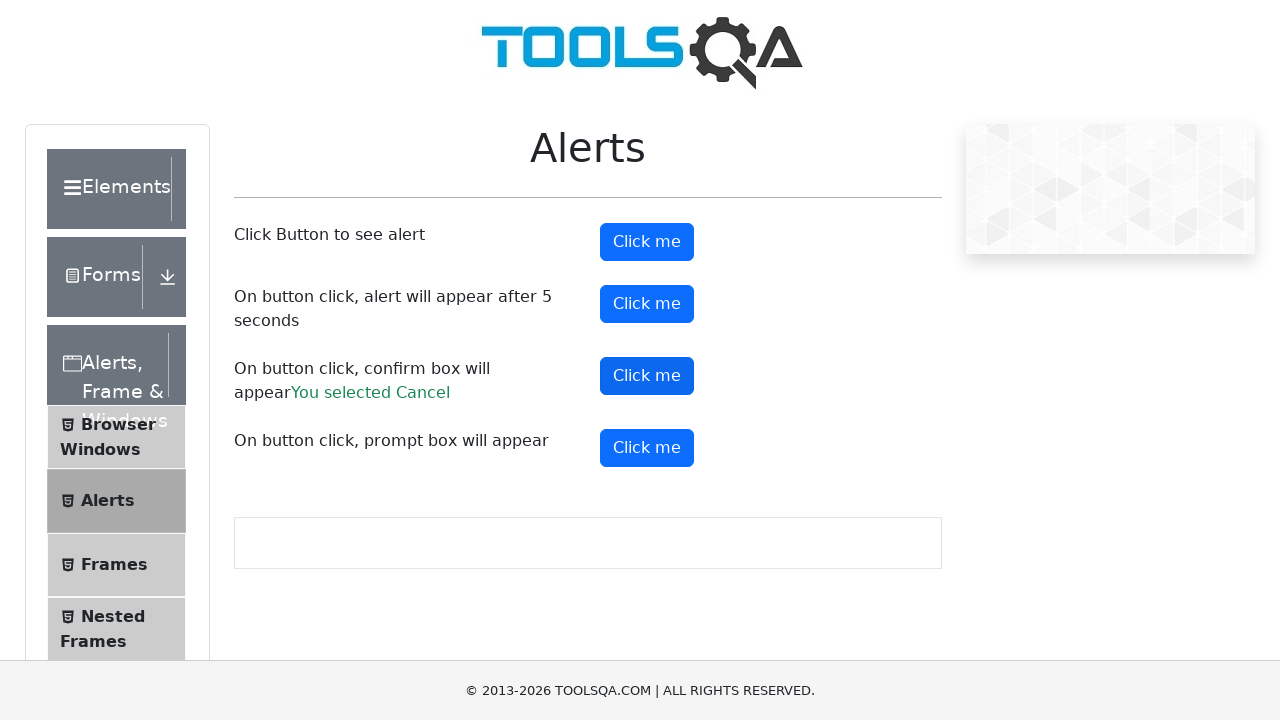

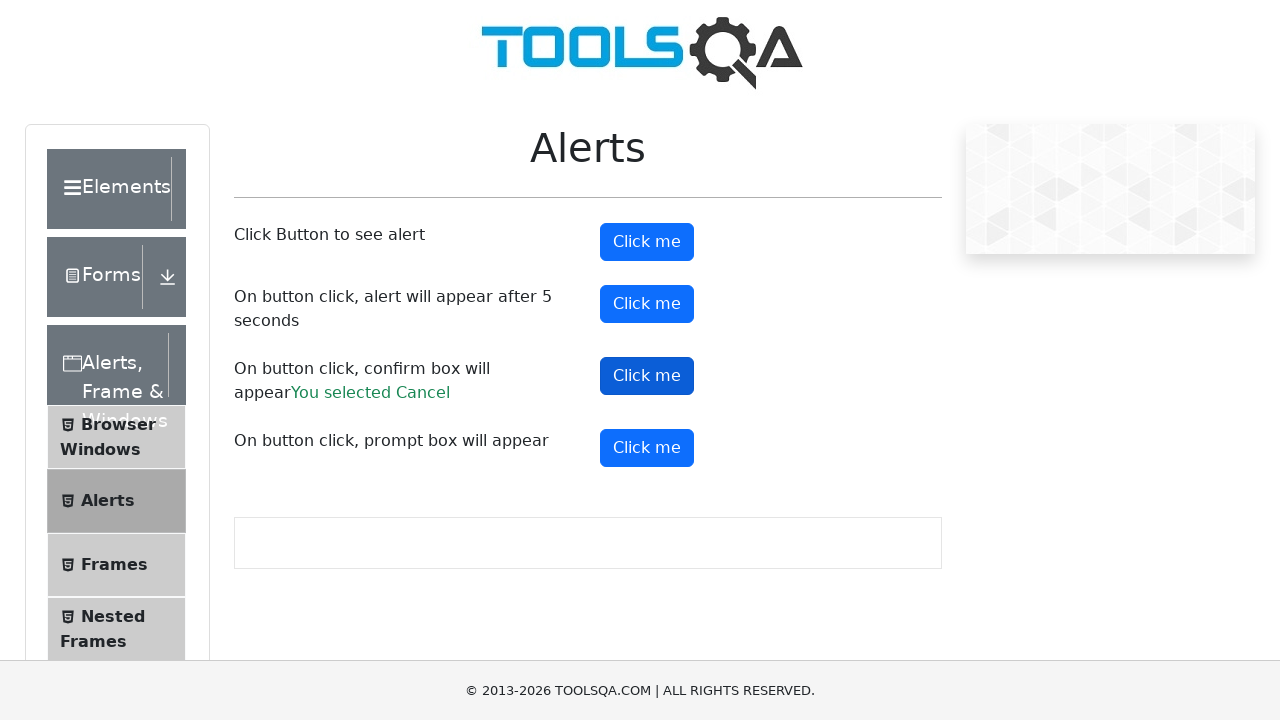